Tests progress bar widget by starting the progress, waiting for it to complete, and then resetting it

Starting URL: https://demoqa.com/progress-bar

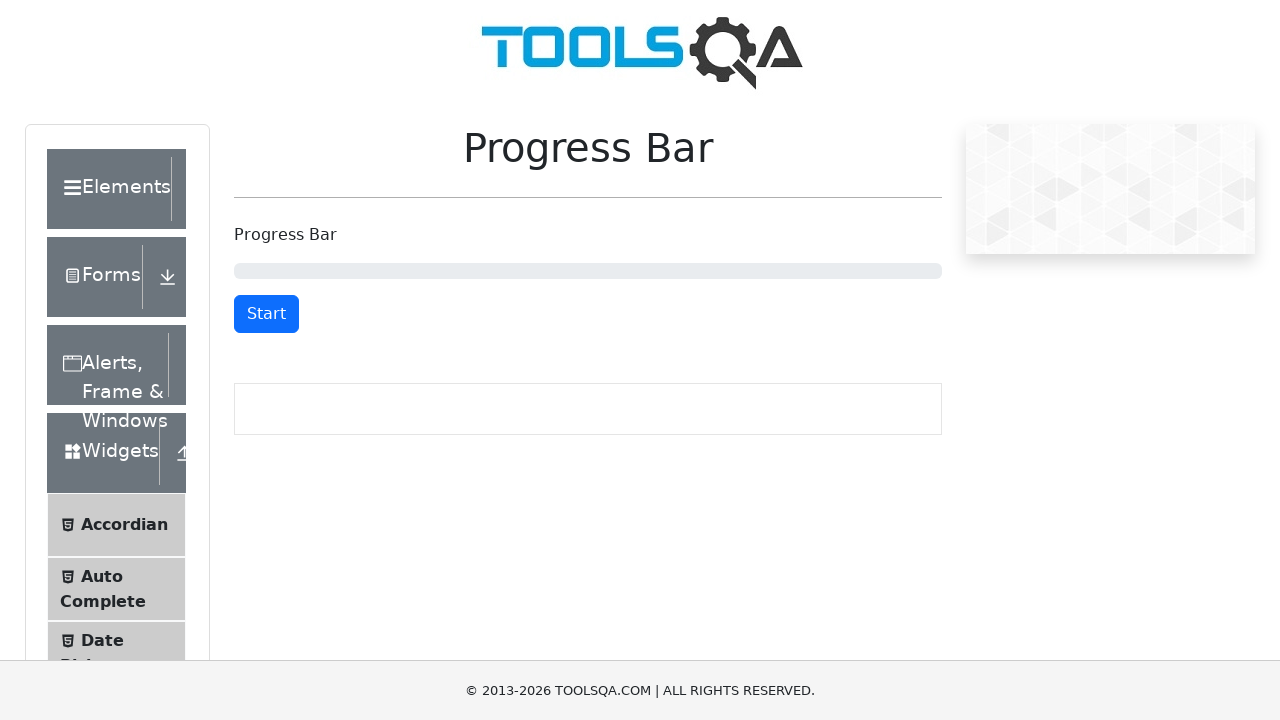

Clicked start button to begin progress bar at (266, 314) on xpath=//button[@id='startStopButton']
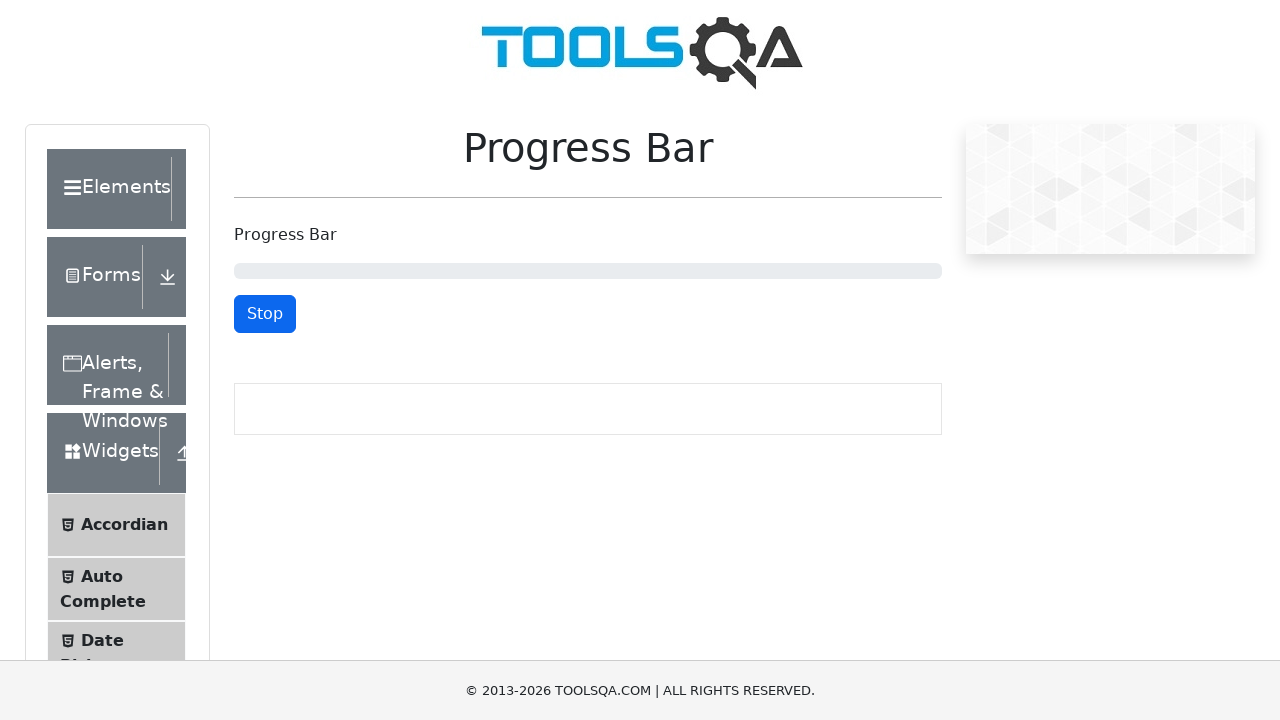

Progress bar completed and reset button appeared
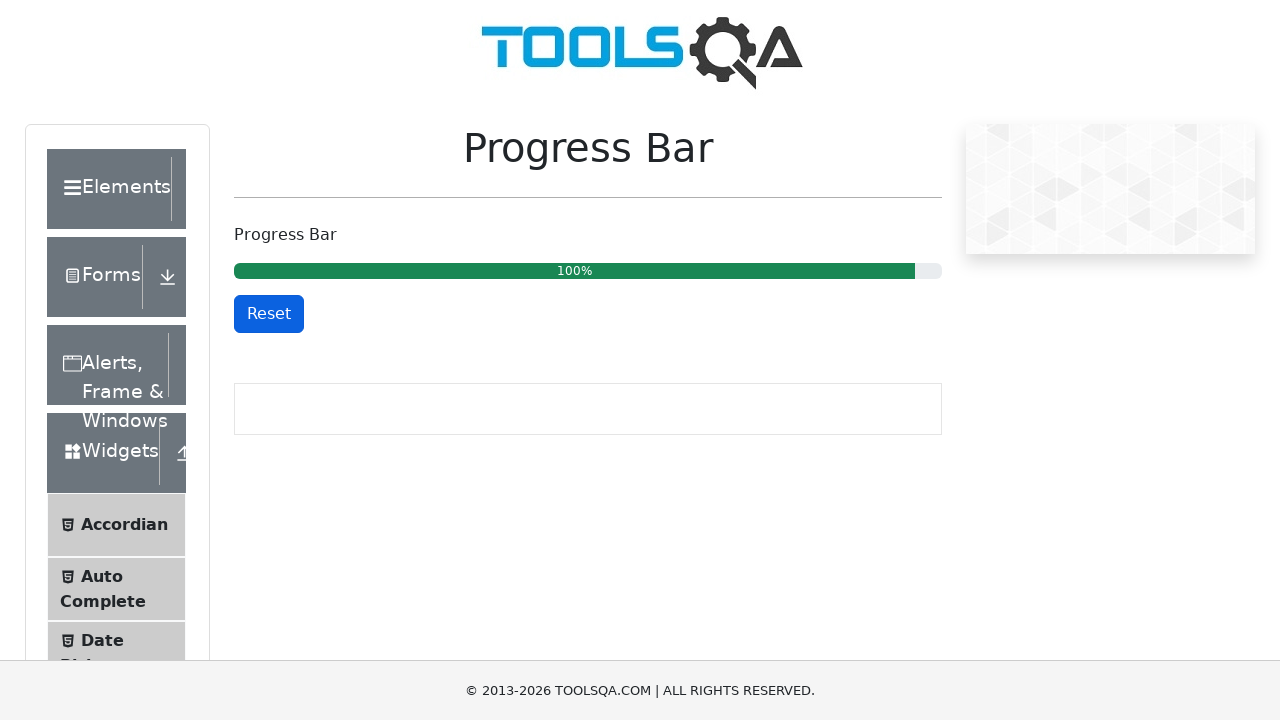

Clicked reset button to reset progress bar at (269, 314) on xpath=//button[@id='resetButton']
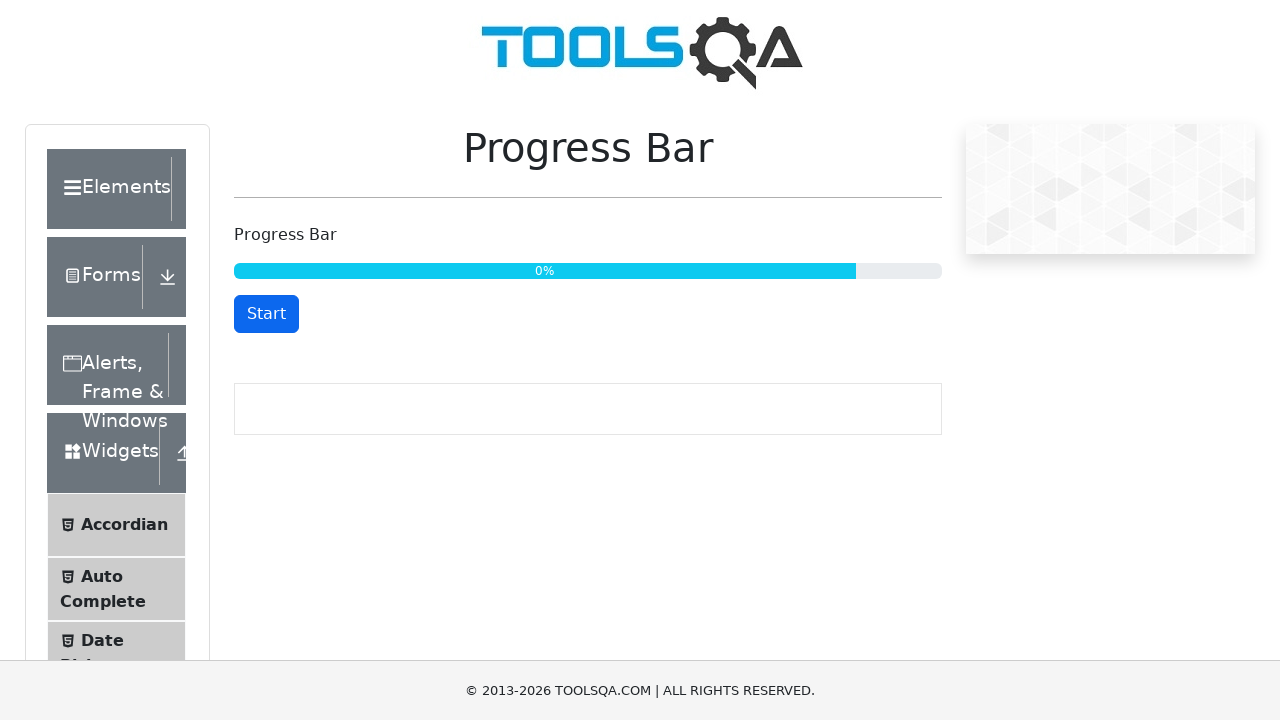

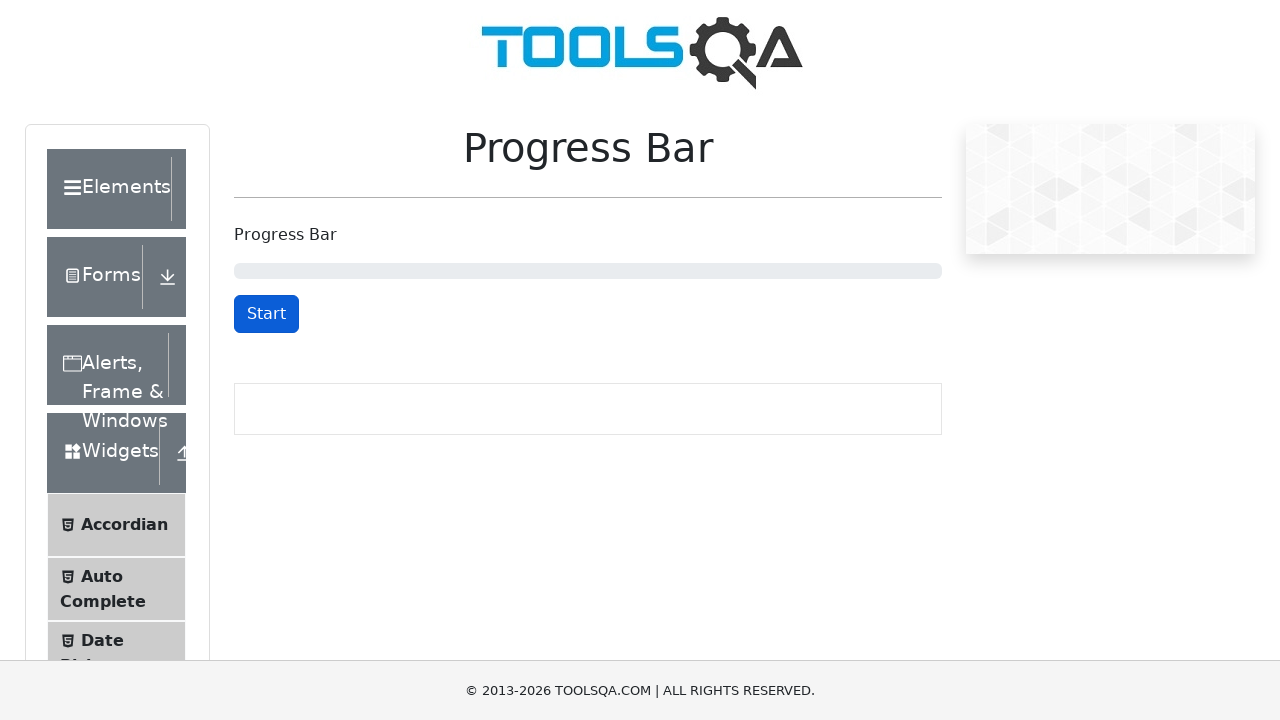